Tests customer navigation through product categories on a demo online shop by clicking on "Laptops" category, selecting "Sony vaio i5" product, and verifying the price is $790.

Starting URL: https://www.demoblaze.com/index.html

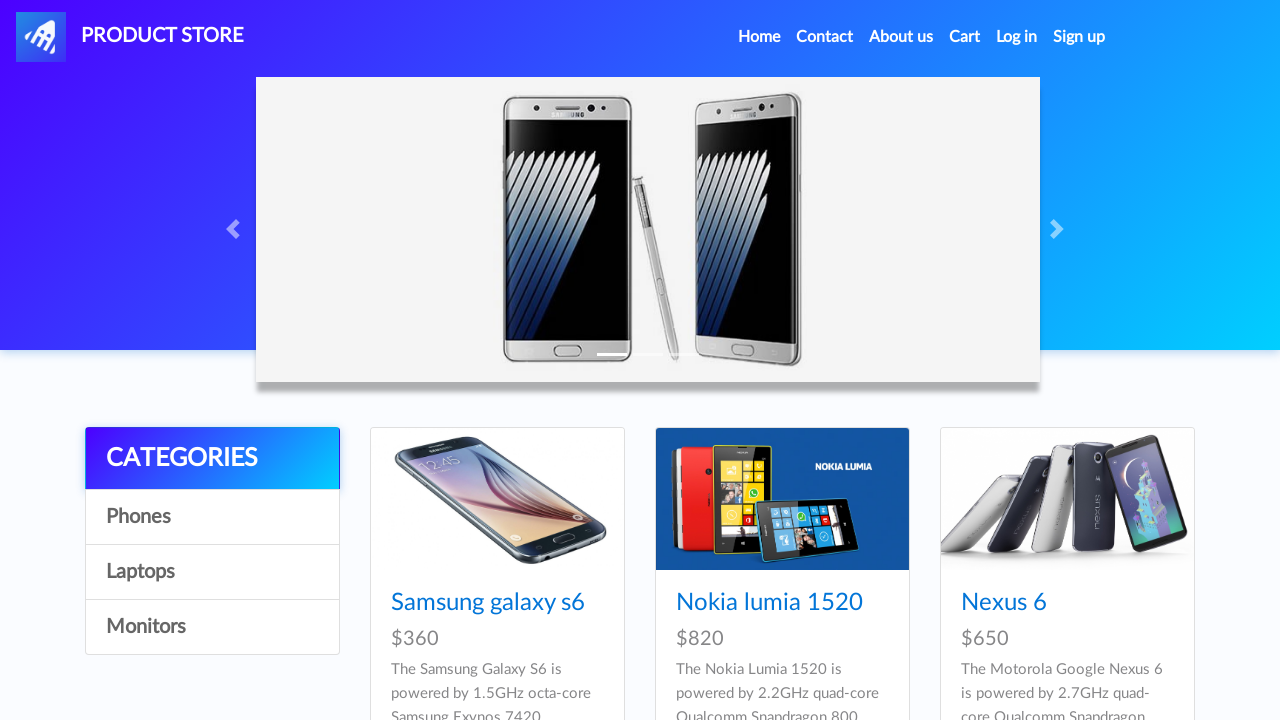

Waited for page to load (networkidle)
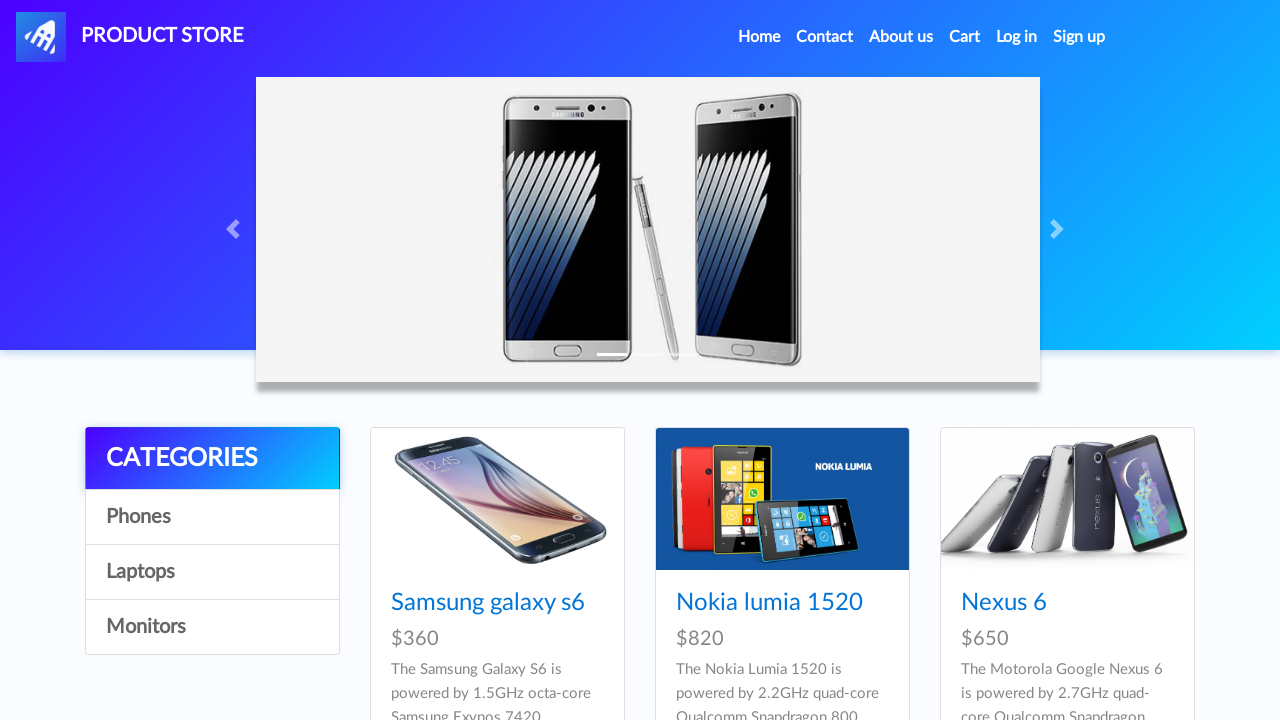

Clicked on Laptops category at (212, 572) on text=Laptops
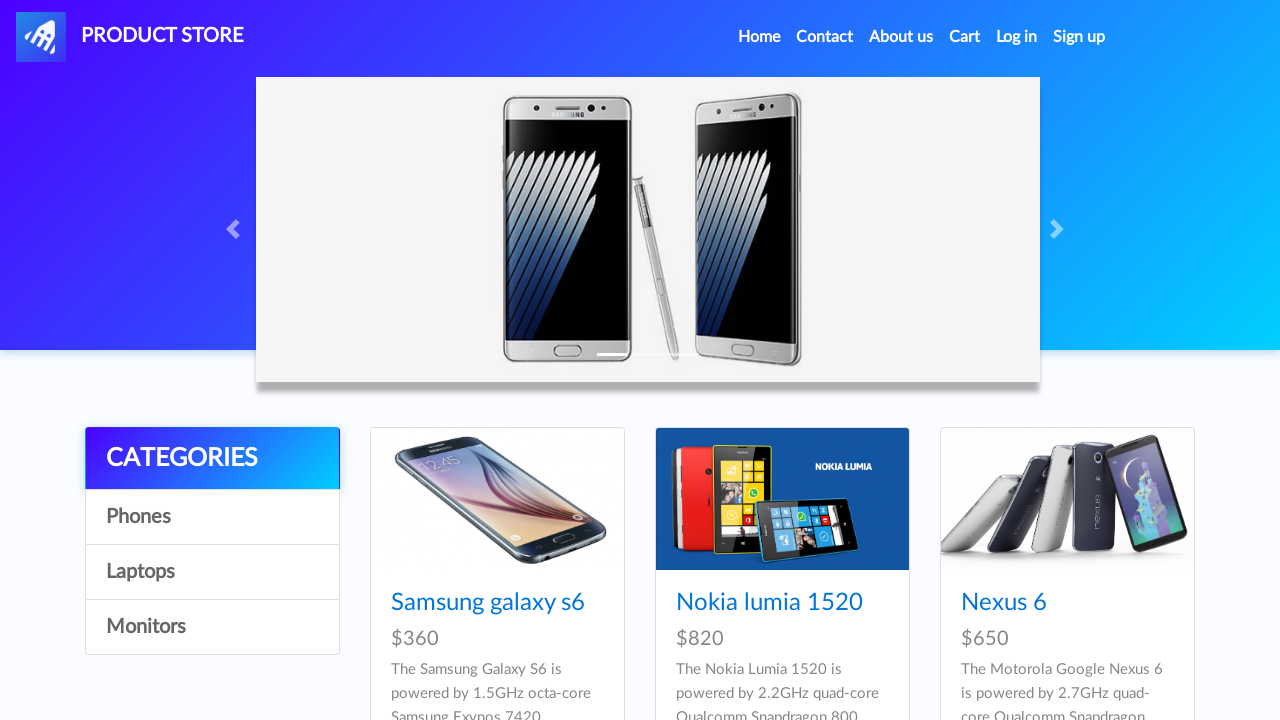

Waited 1 second for products to load
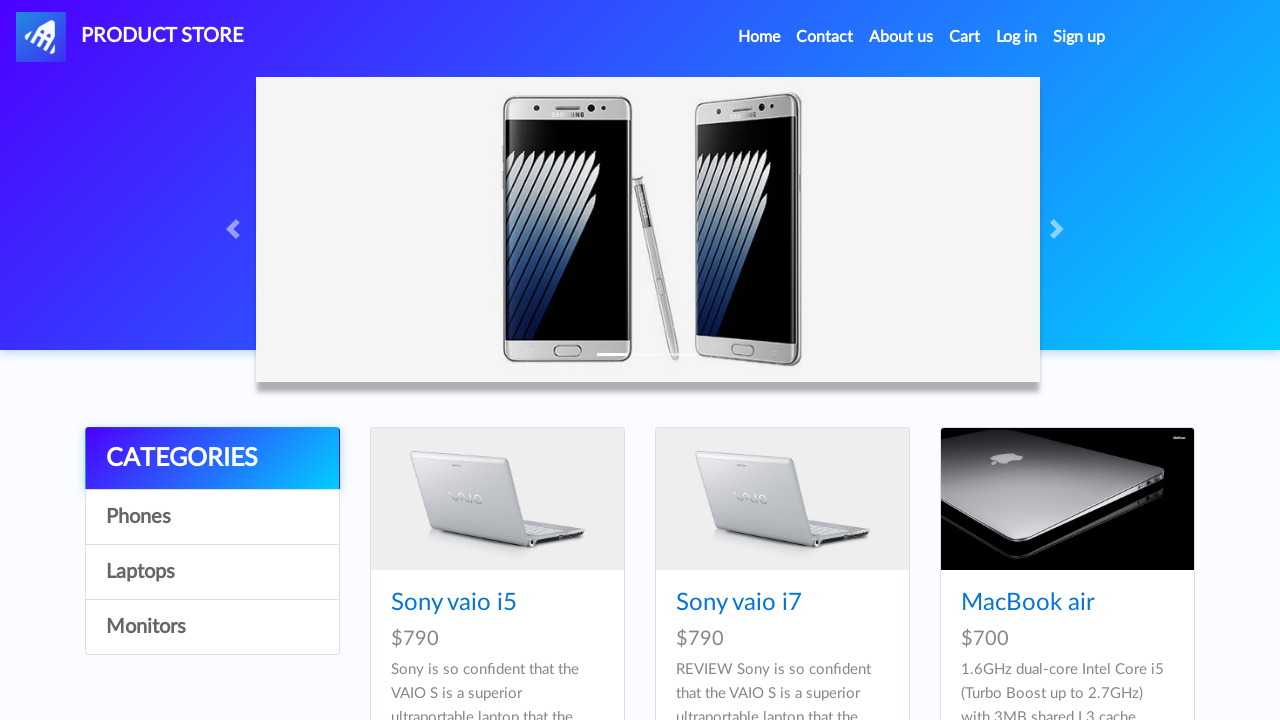

Clicked on Sony vaio i5 product at (454, 603) on text=Sony vaio i5
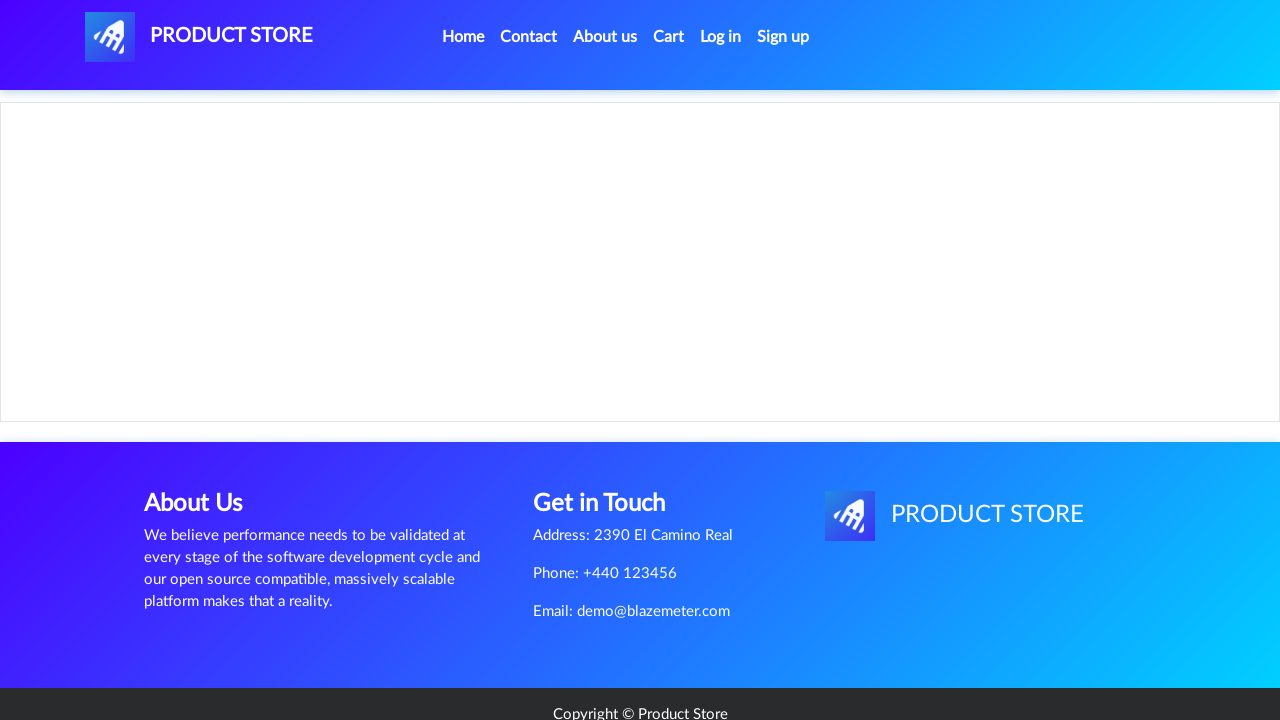

Waited 1 second for product details to load
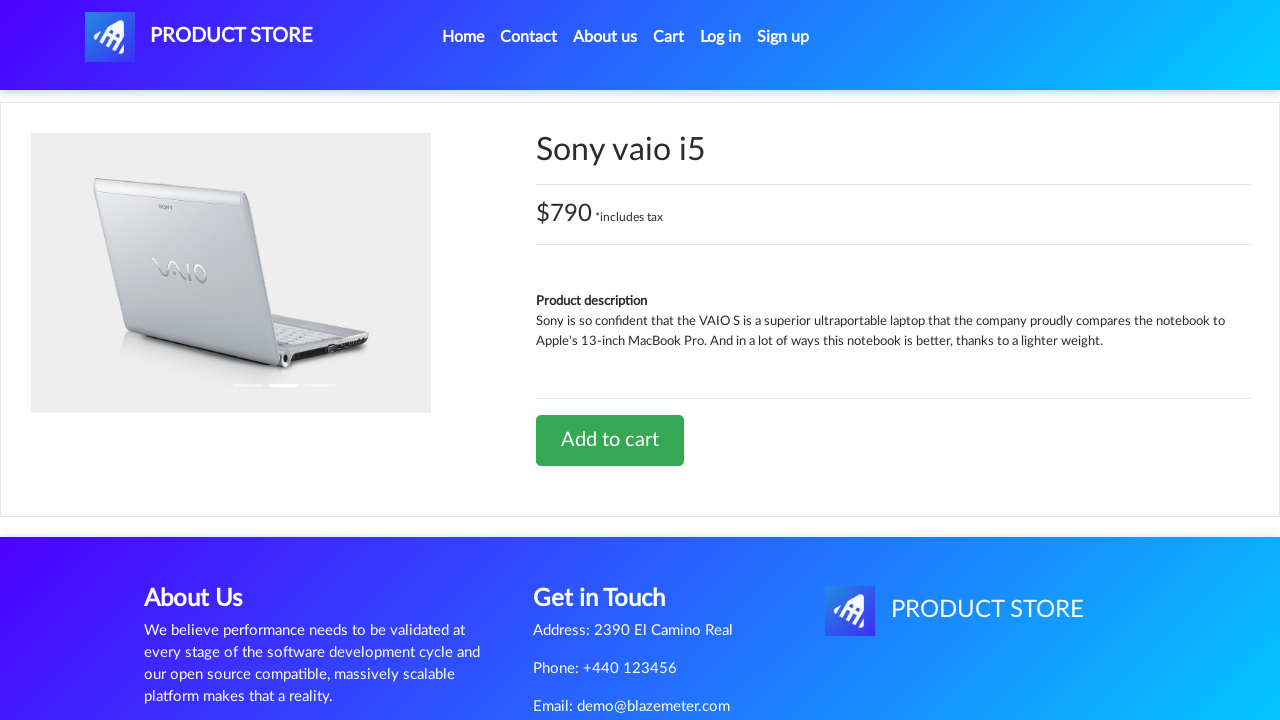

Price element loaded
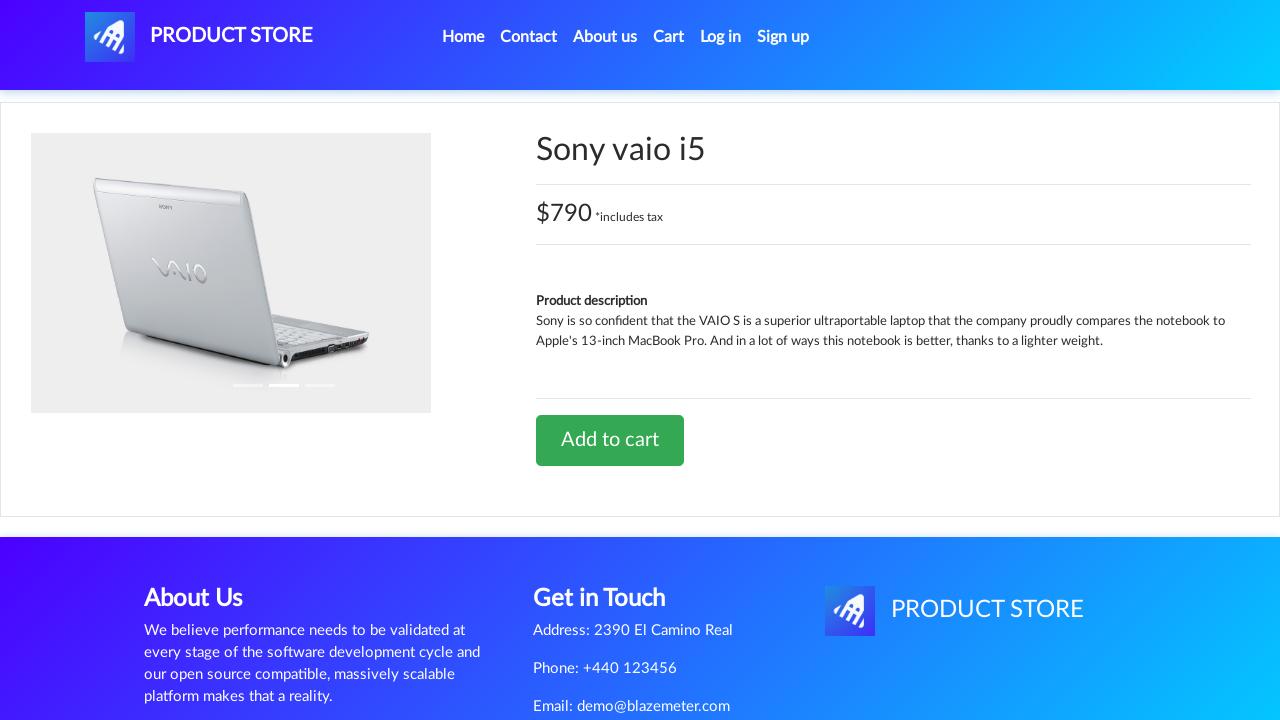

Retrieved price text: $790 *includes tax
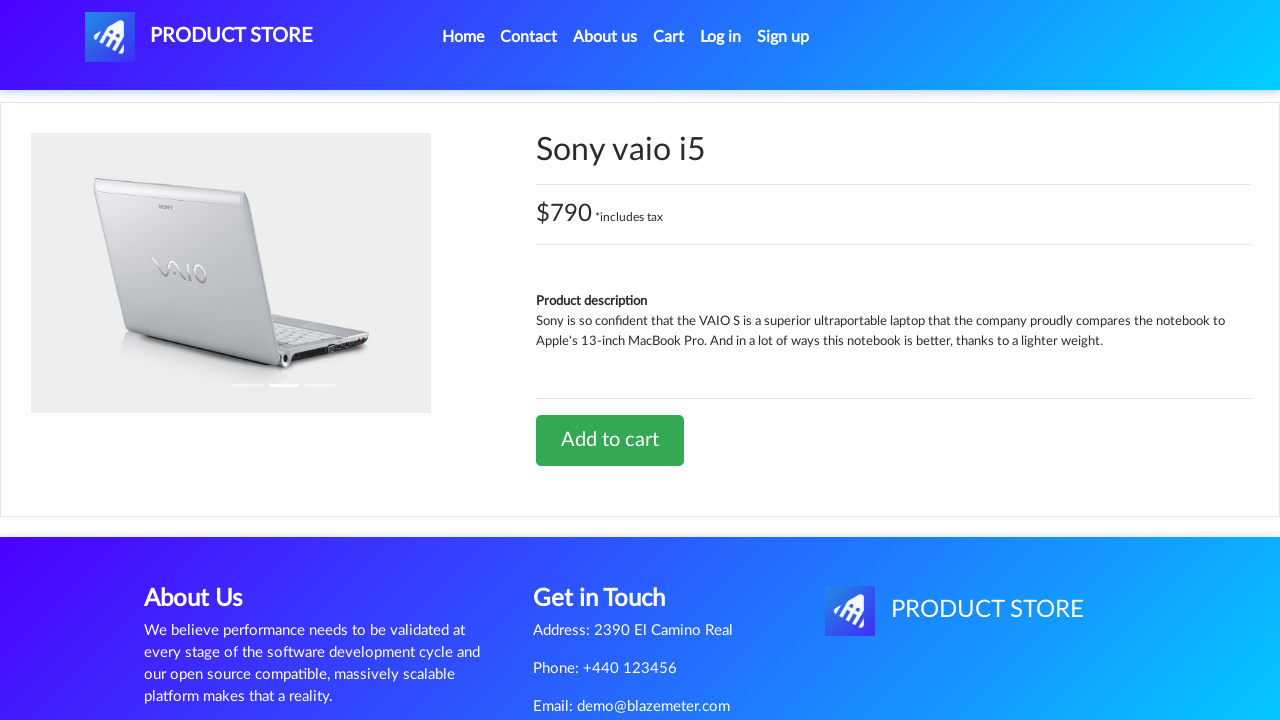

Verified price is $790
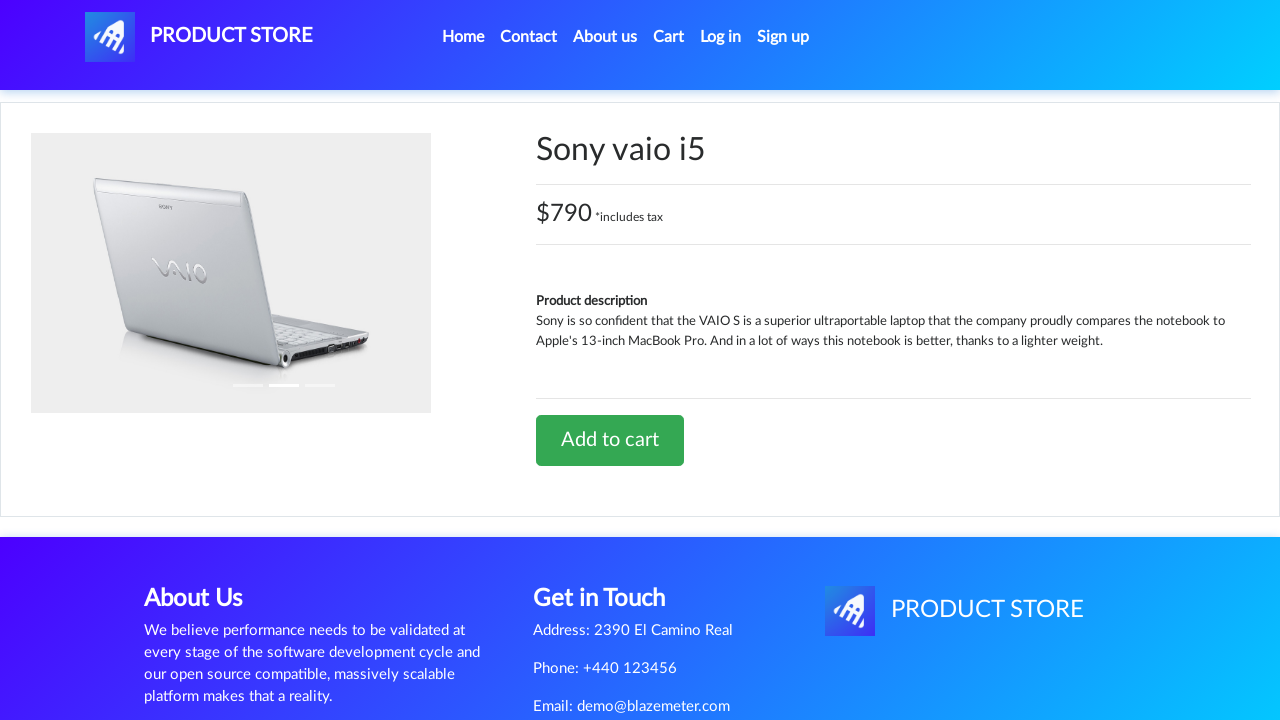

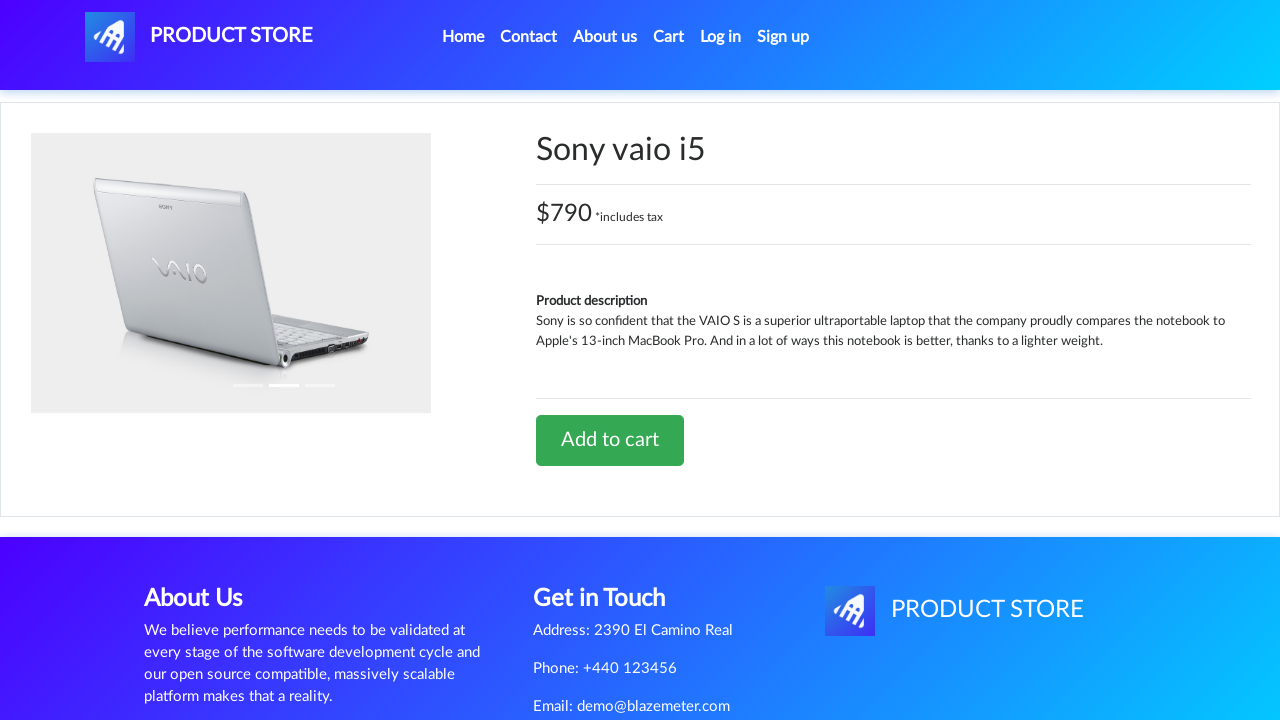